Tests registration with an already existing username and verifies that an appropriate error message is displayed

Starting URL: https://parabank.parasoft.com/parabank/register.htm

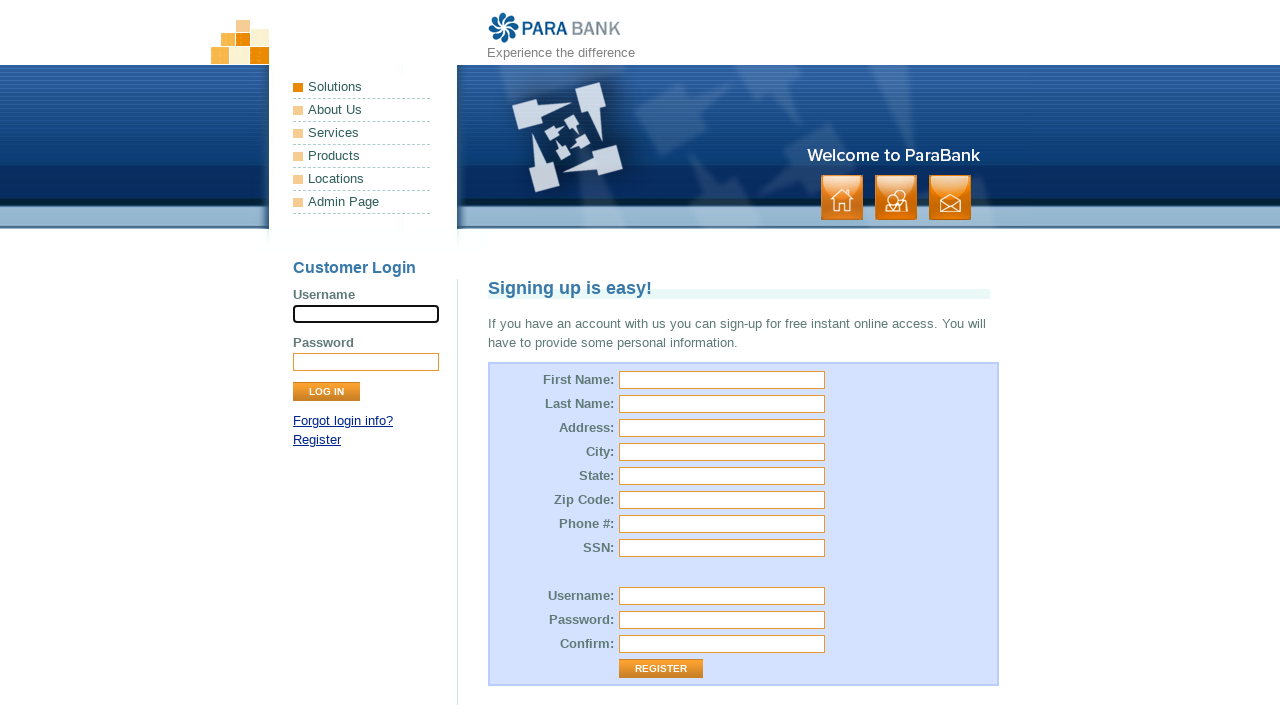

Filled first name field with 'João' on input[name='customer.firstName']
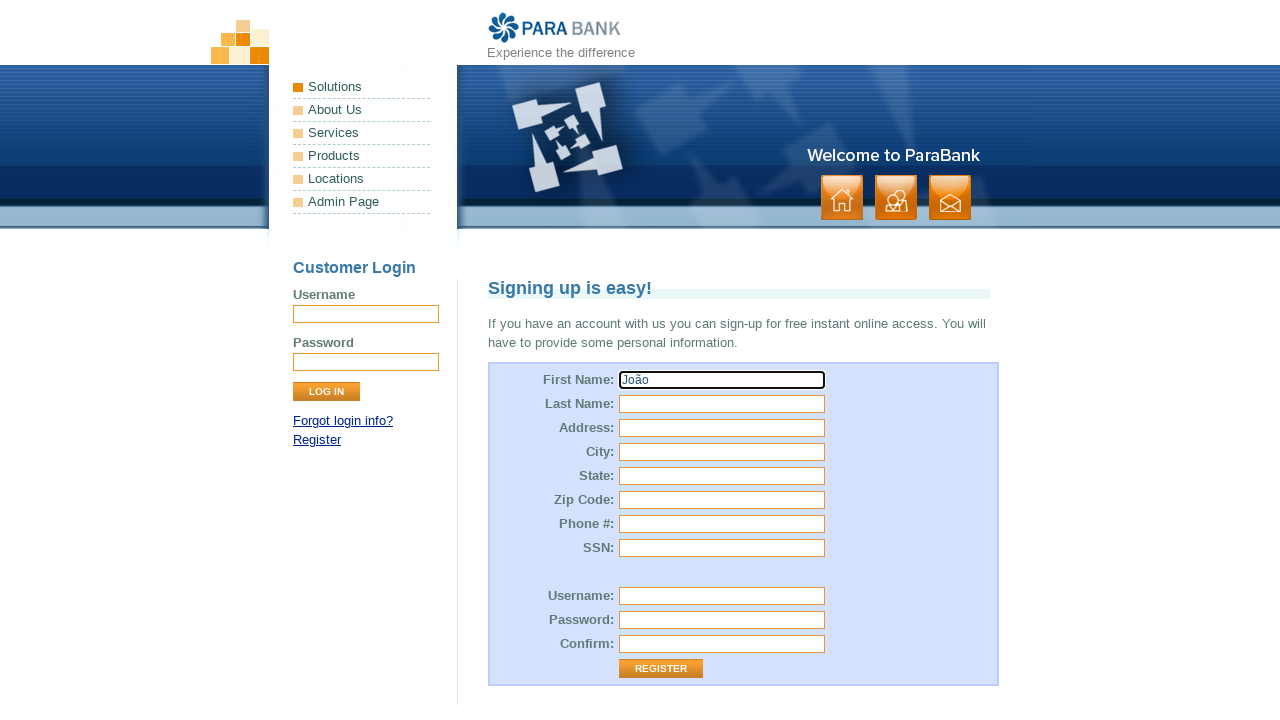

Filled last name field with 'Souza' on input[name='customer.lastName']
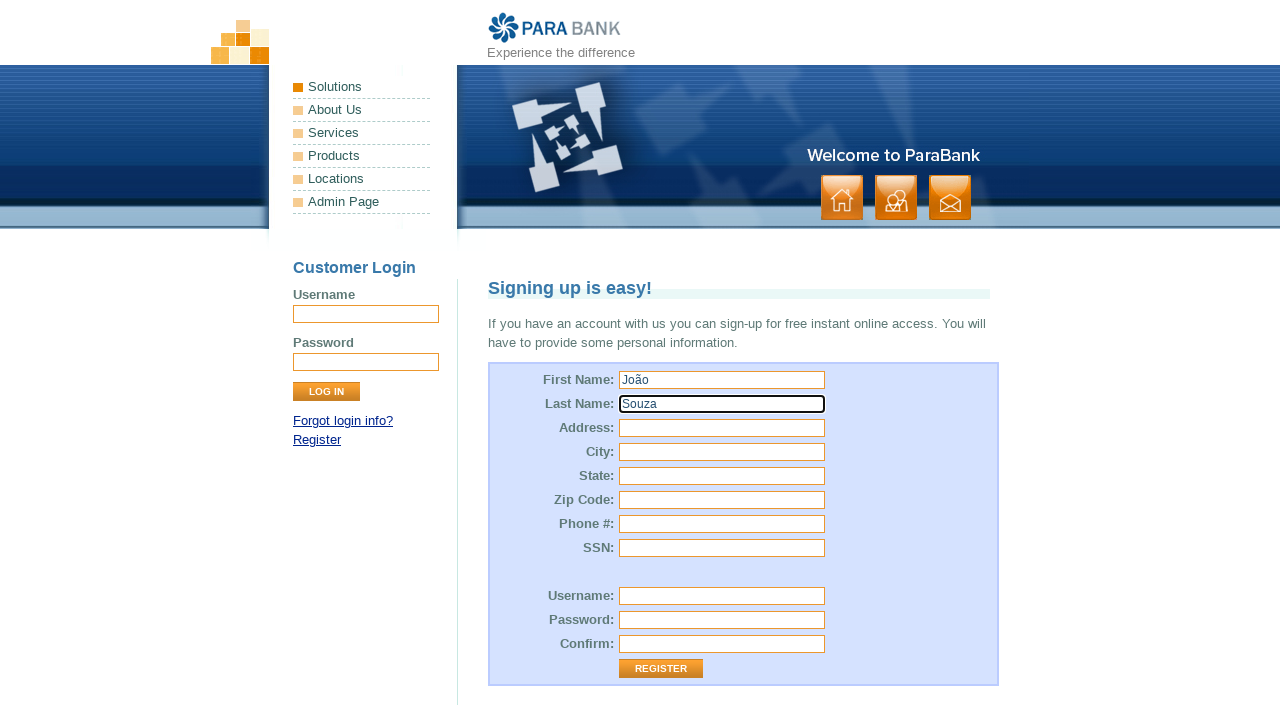

Filled street address field with 'Rua A' on input[name='customer.address.street']
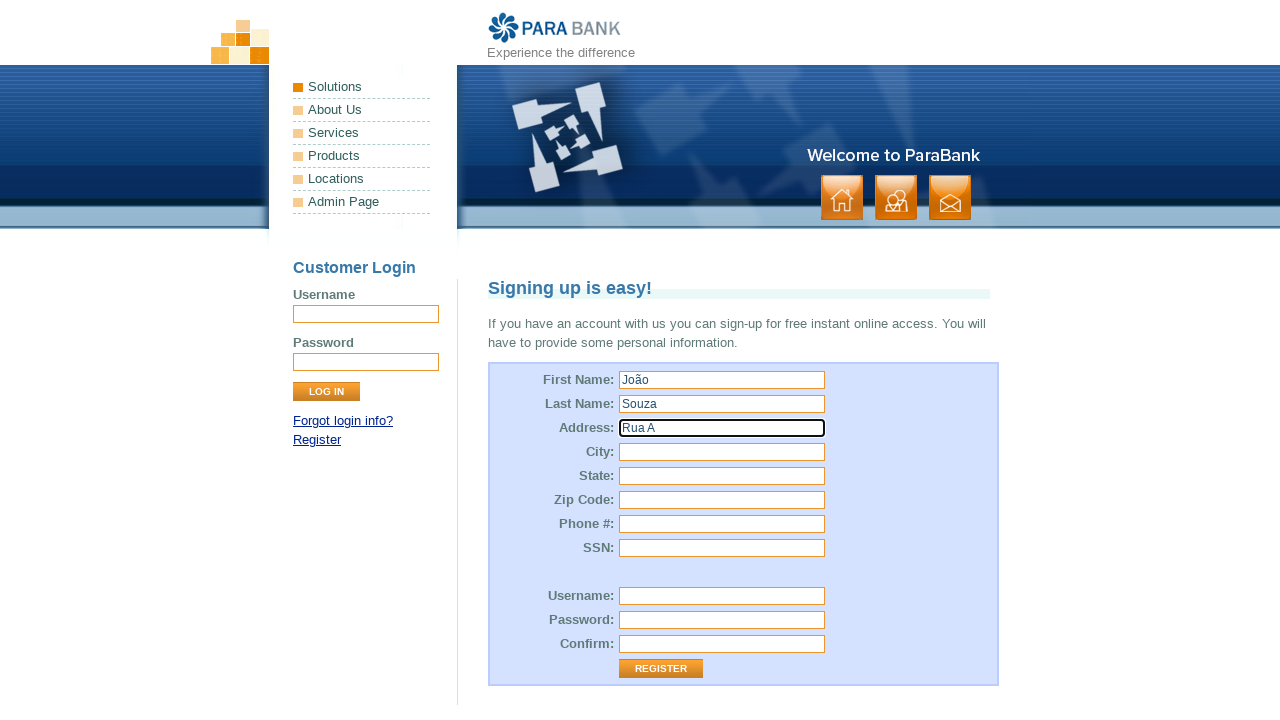

Filled city field with 'SP' on input[name='customer.address.city']
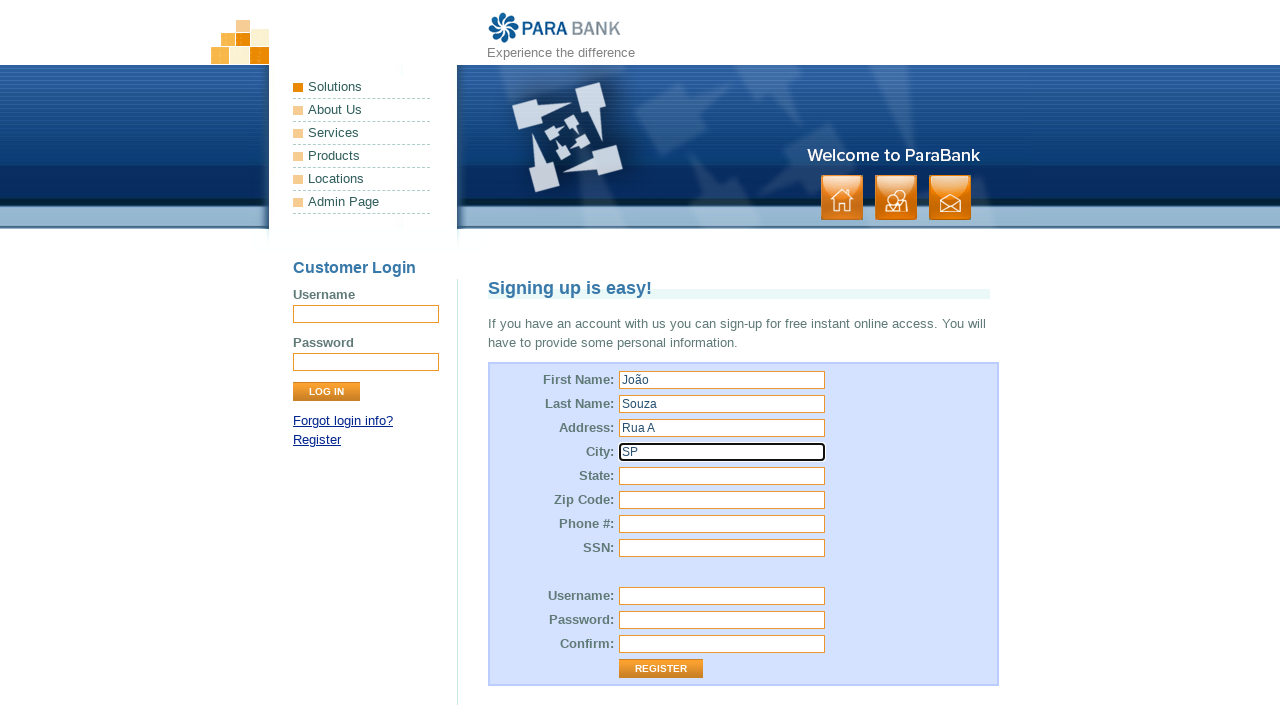

Filled state field with 'SP' on input[name='customer.address.state']
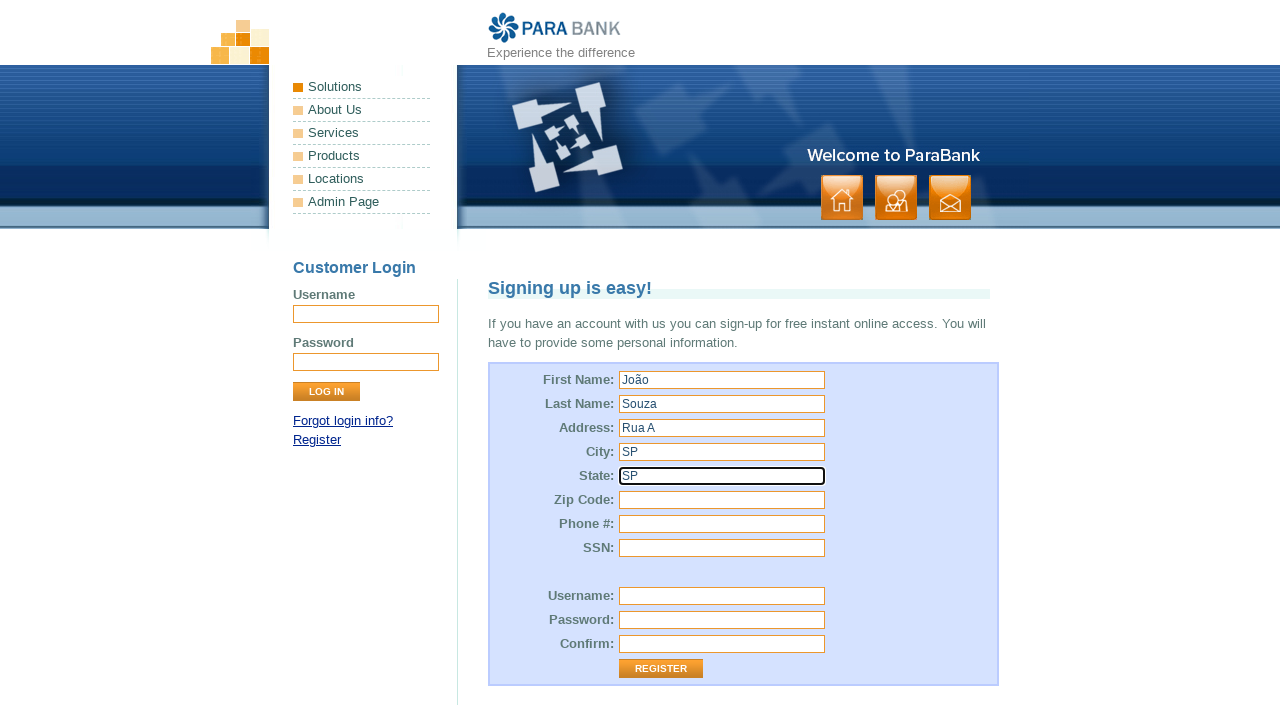

Filled zip code field with '01020304' on input[name='customer.address.zipCode']
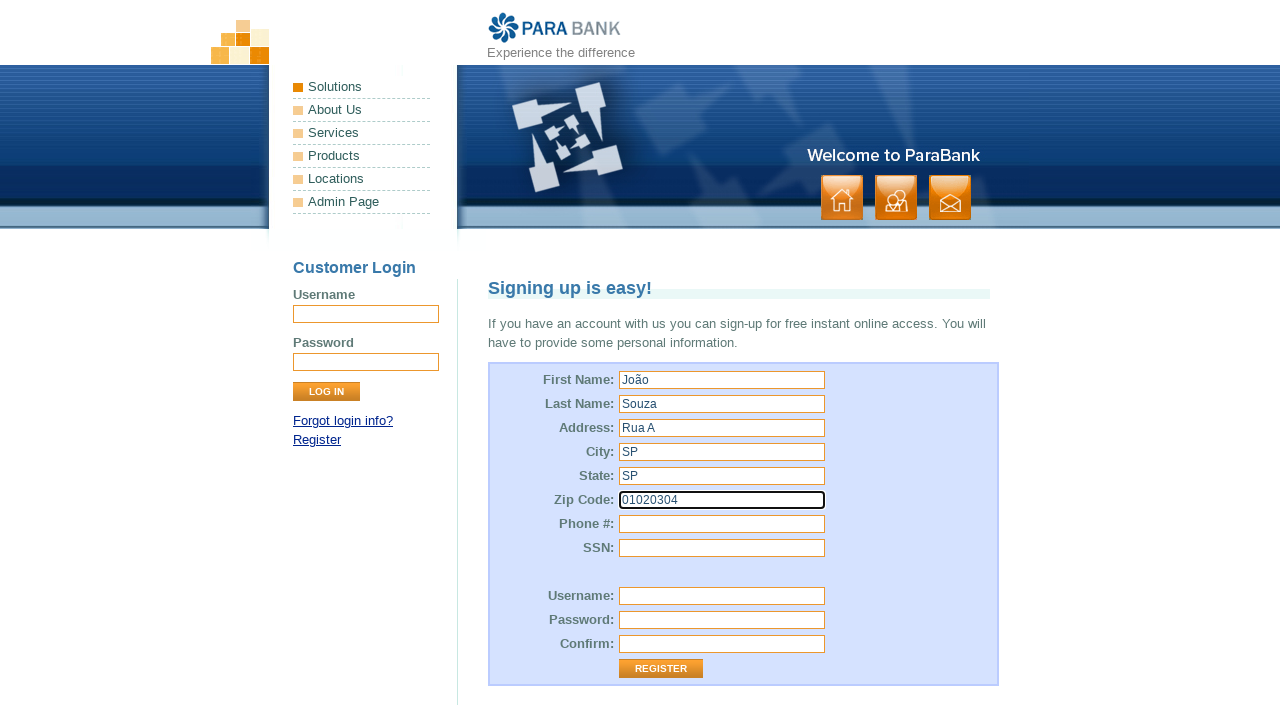

Filled phone number field with '11999999999' on input[name='customer.phoneNumber']
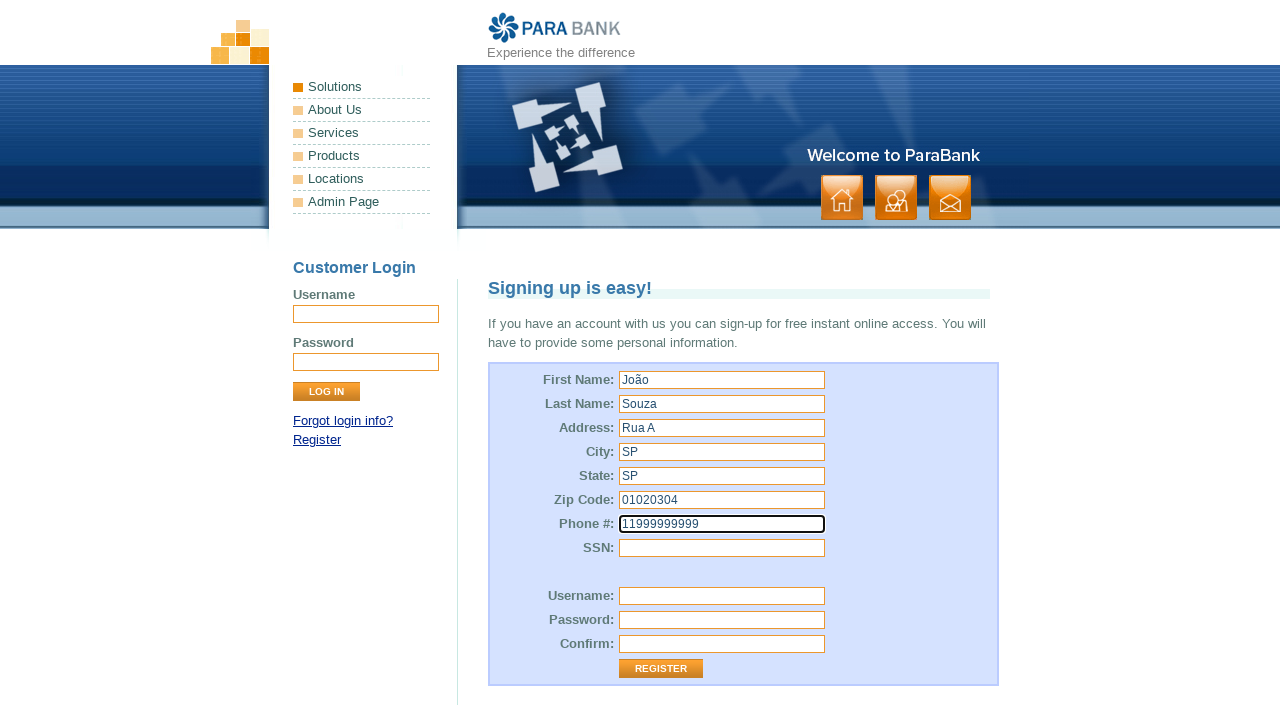

Filled SSN field with '123-45-6789' on input[name='customer.ssn']
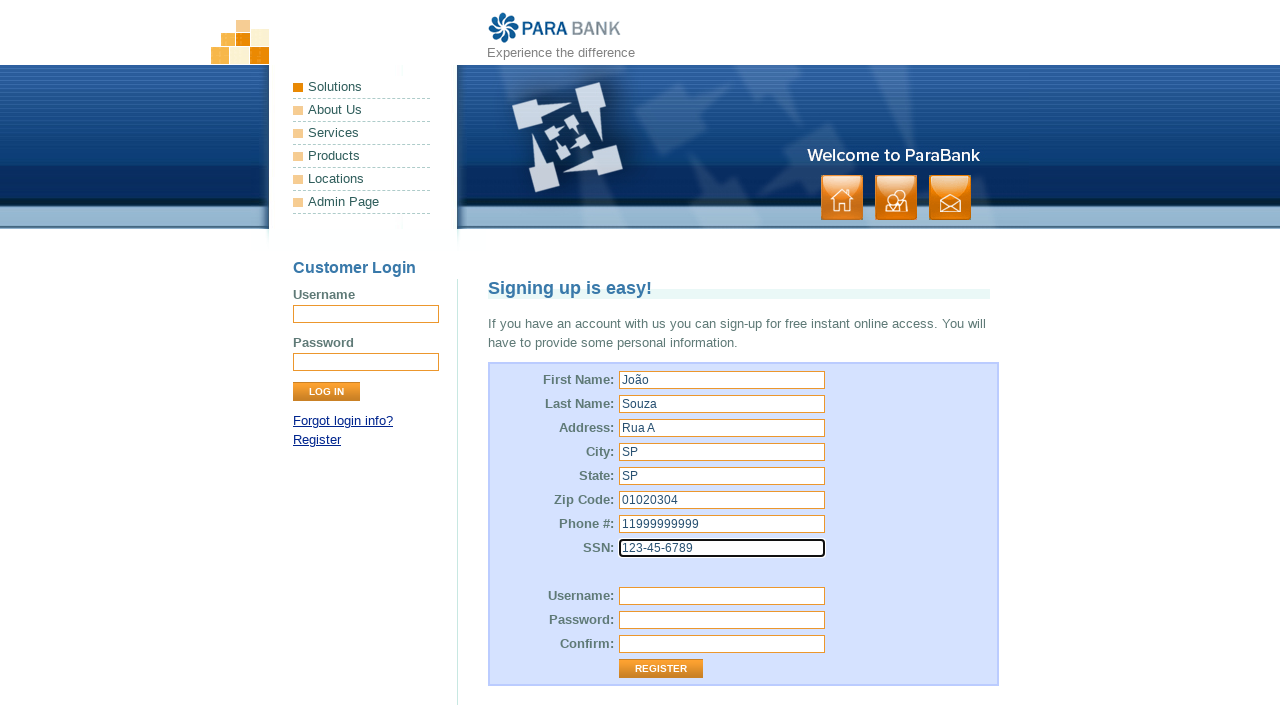

Filled username field with existing username 'john' on input[name='customer.username']
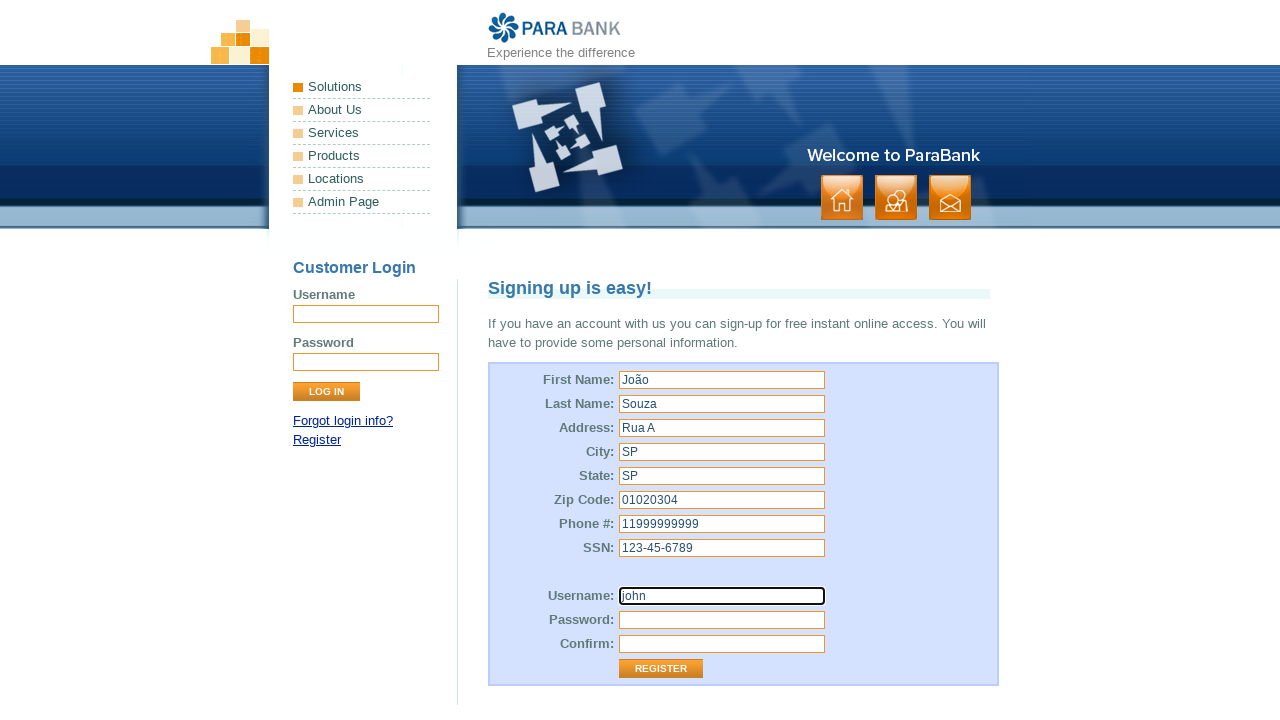

Filled password field on input[name='customer.password']
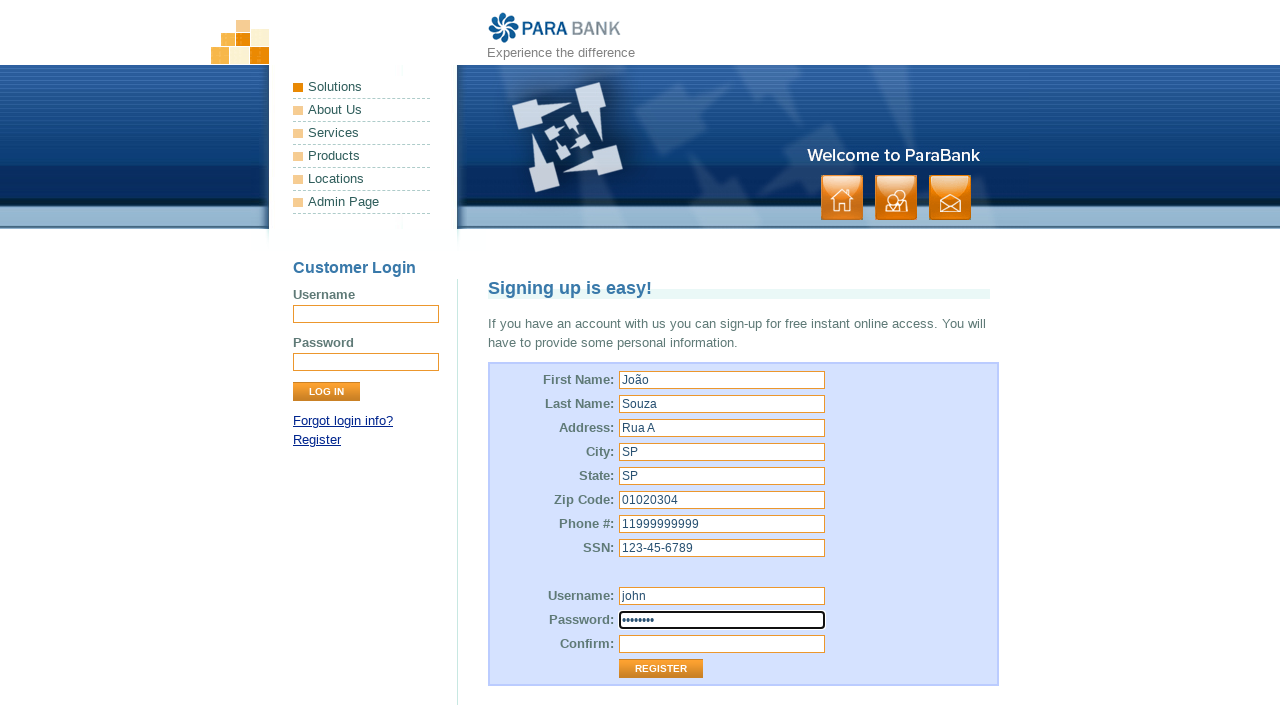

Filled repeated password field on input[name='repeatedPassword']
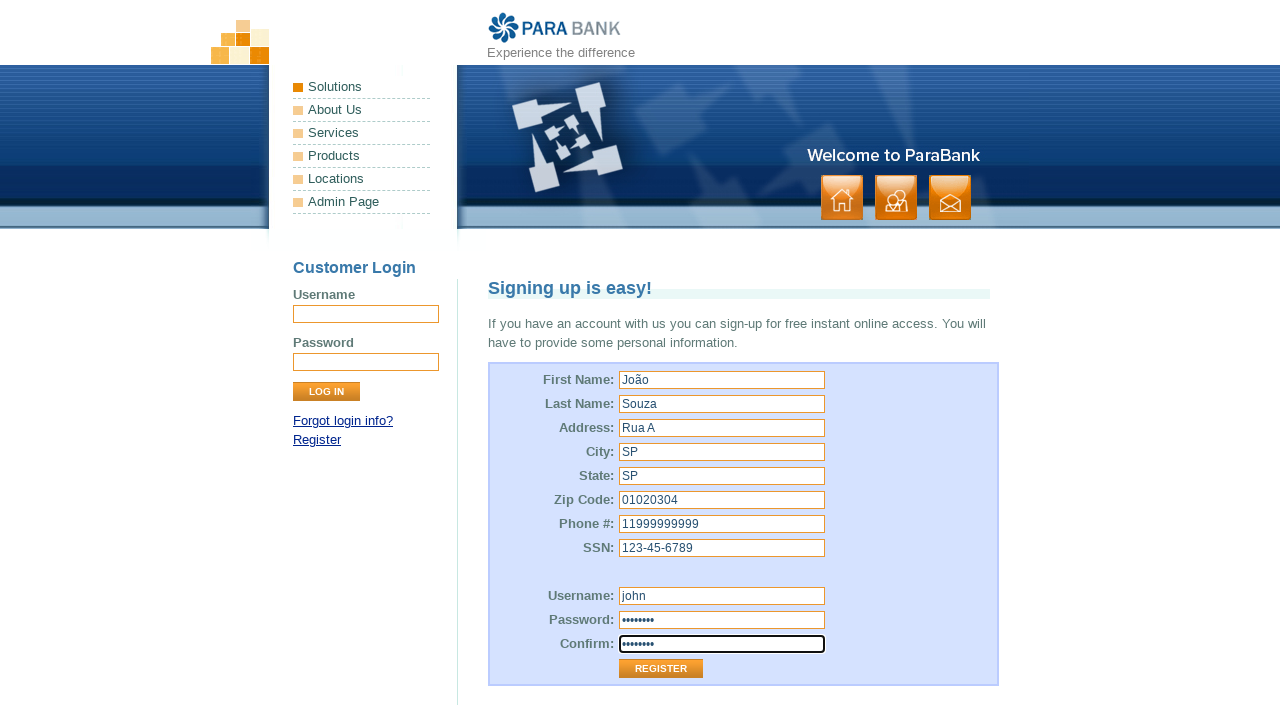

Clicked Register button to submit form at (661, 669) on input[value='Register']
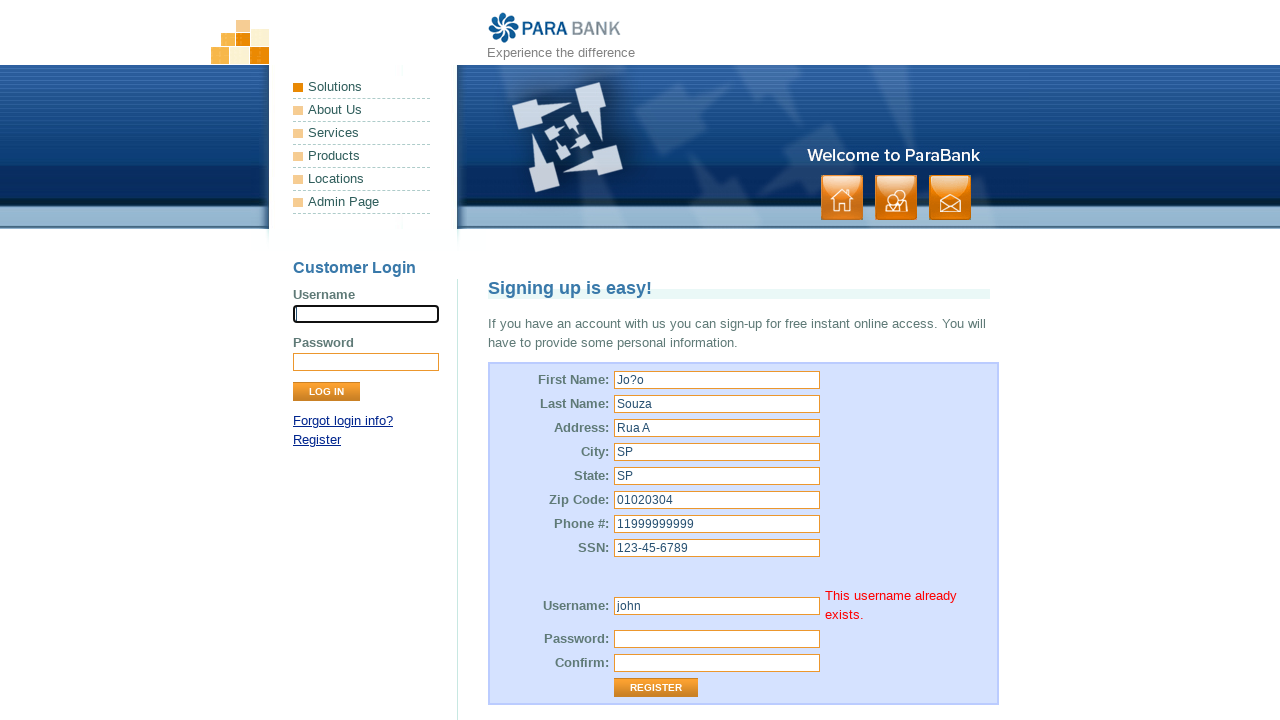

Error message displayed: username already exists
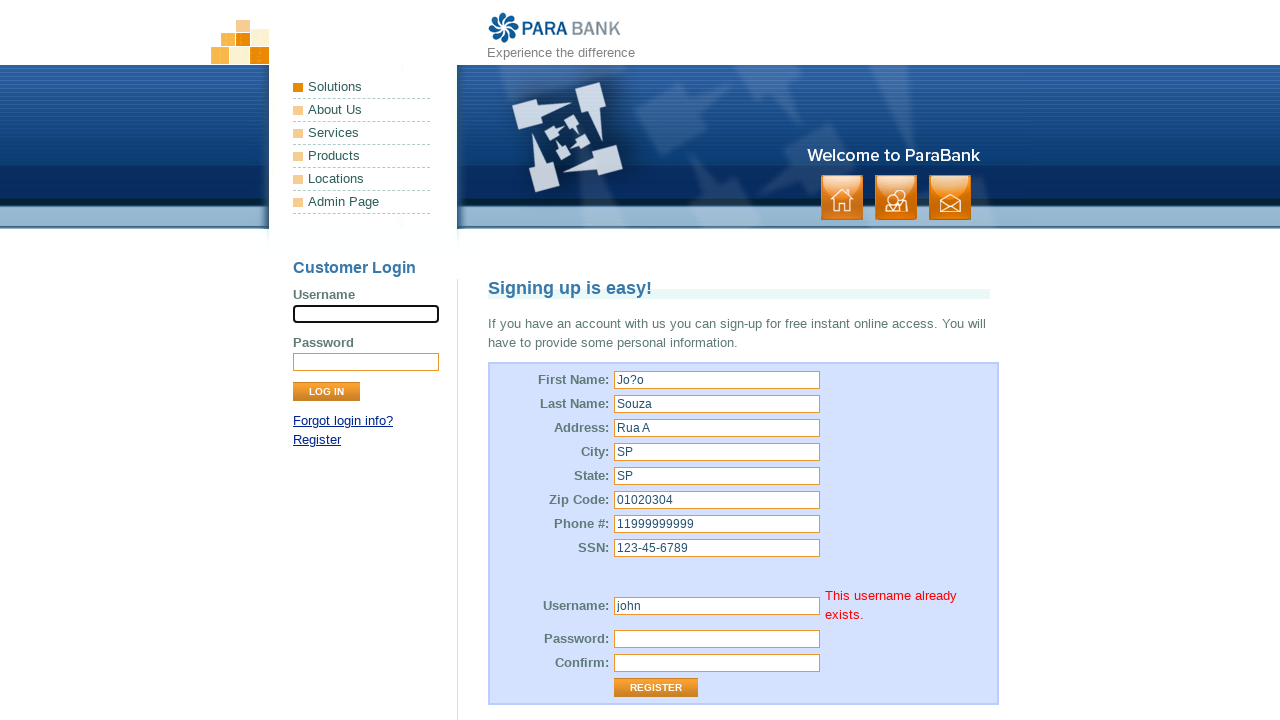

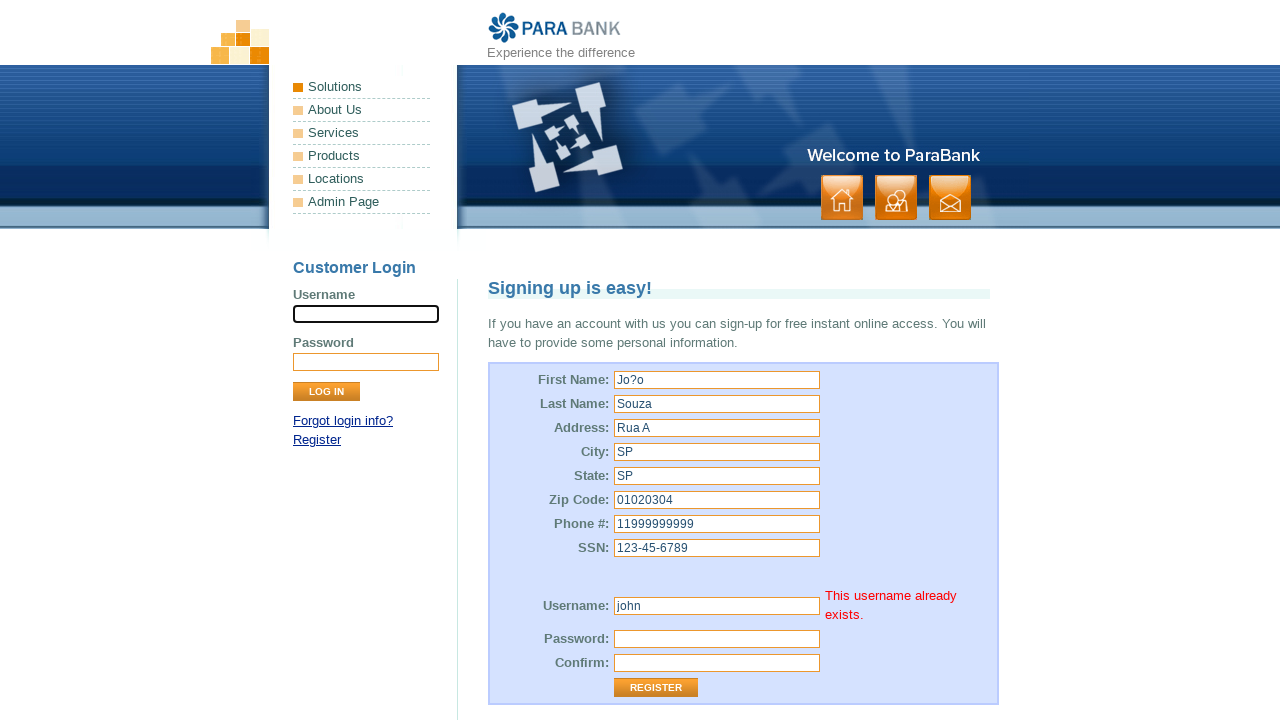